Tests selecting an option from a dropdown select element

Starting URL: https://bonigarcia.dev/selenium-webdriver-java/web-form.html

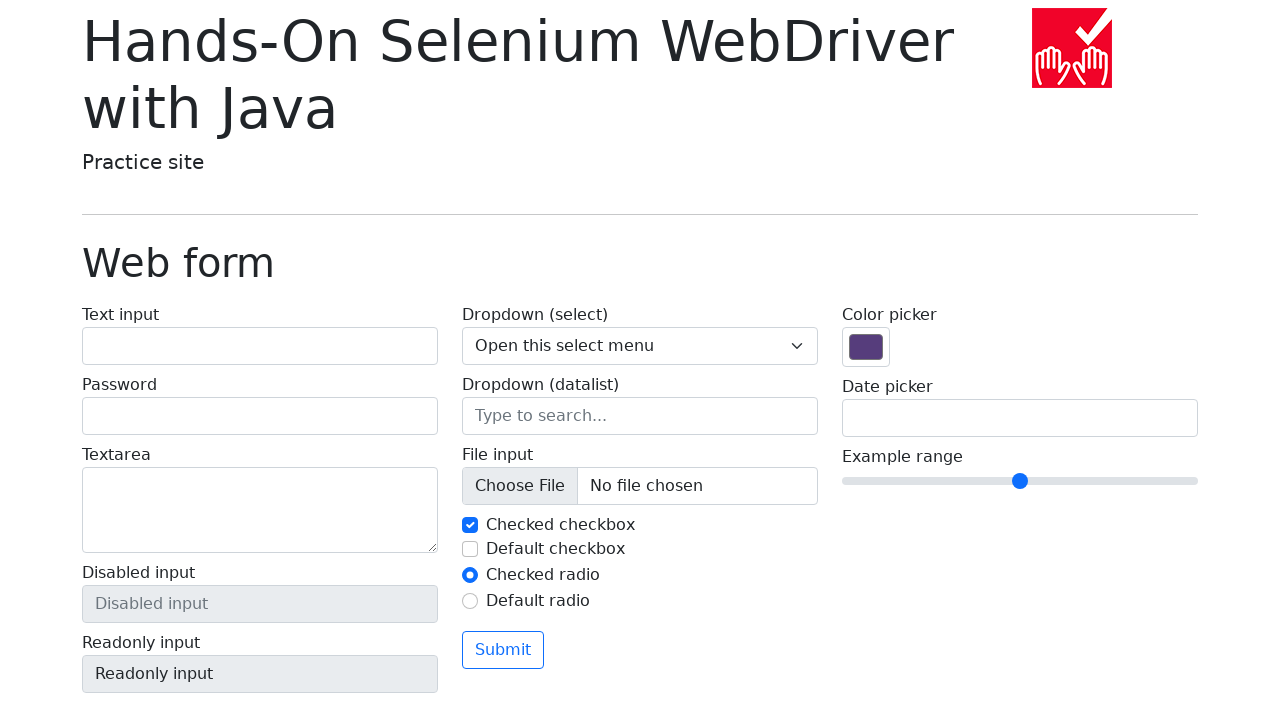

Navigated to web form page
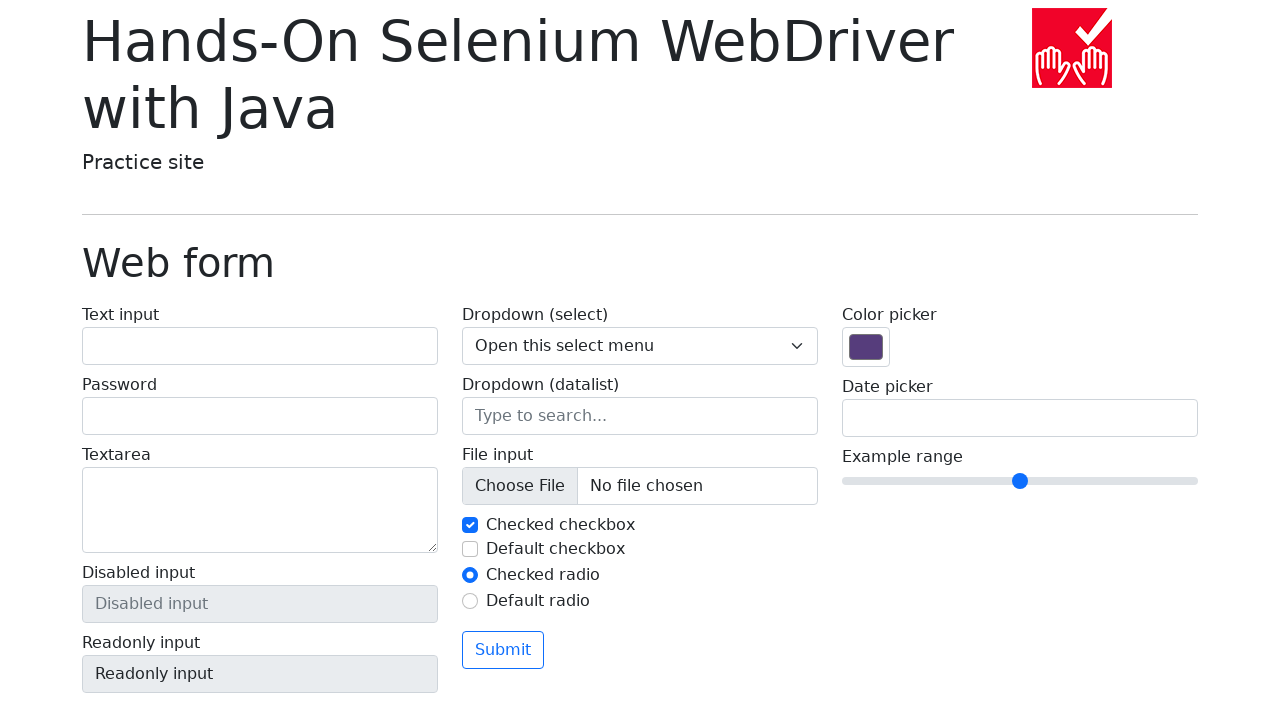

Selected 'Two' from dropdown select element on [name='my-select']
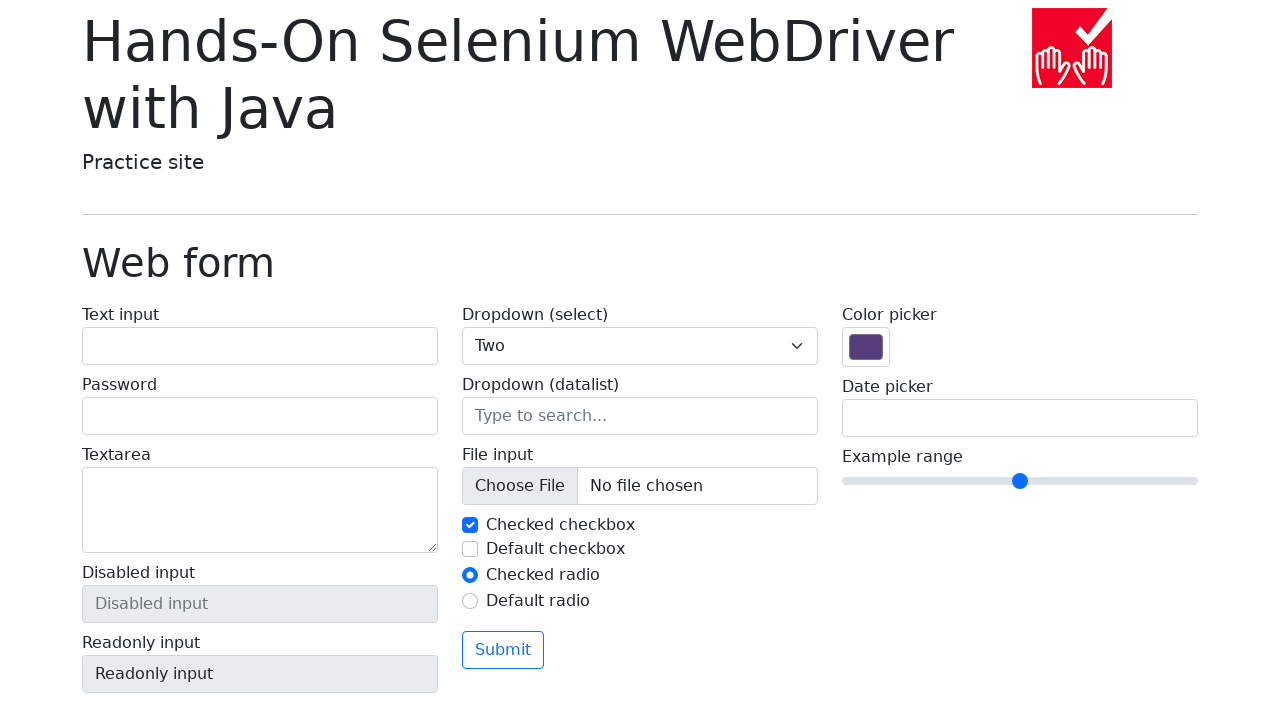

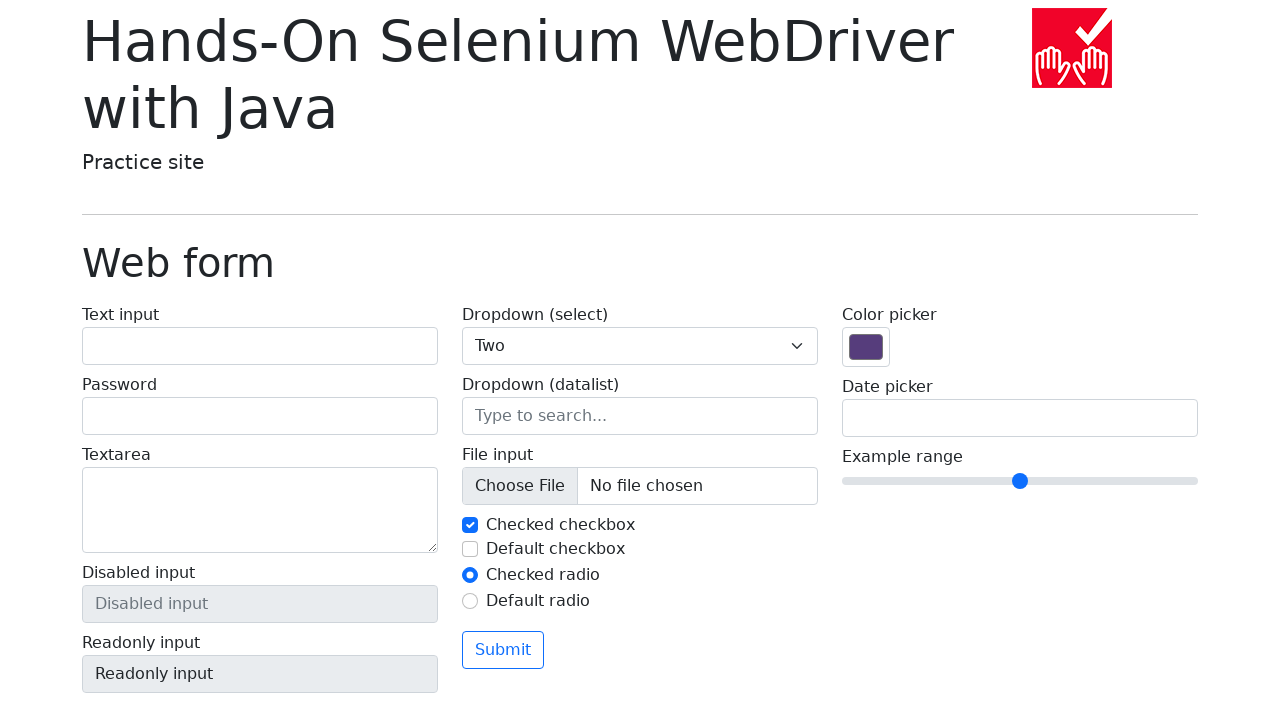